Tests a registration form by filling in personal details (name, address, email, phone), selecting gender and hobbies via radio buttons and checkboxes, and choosing date of birth from dropdown menus.

Starting URL: https://demo.automationtesting.in/Register.html

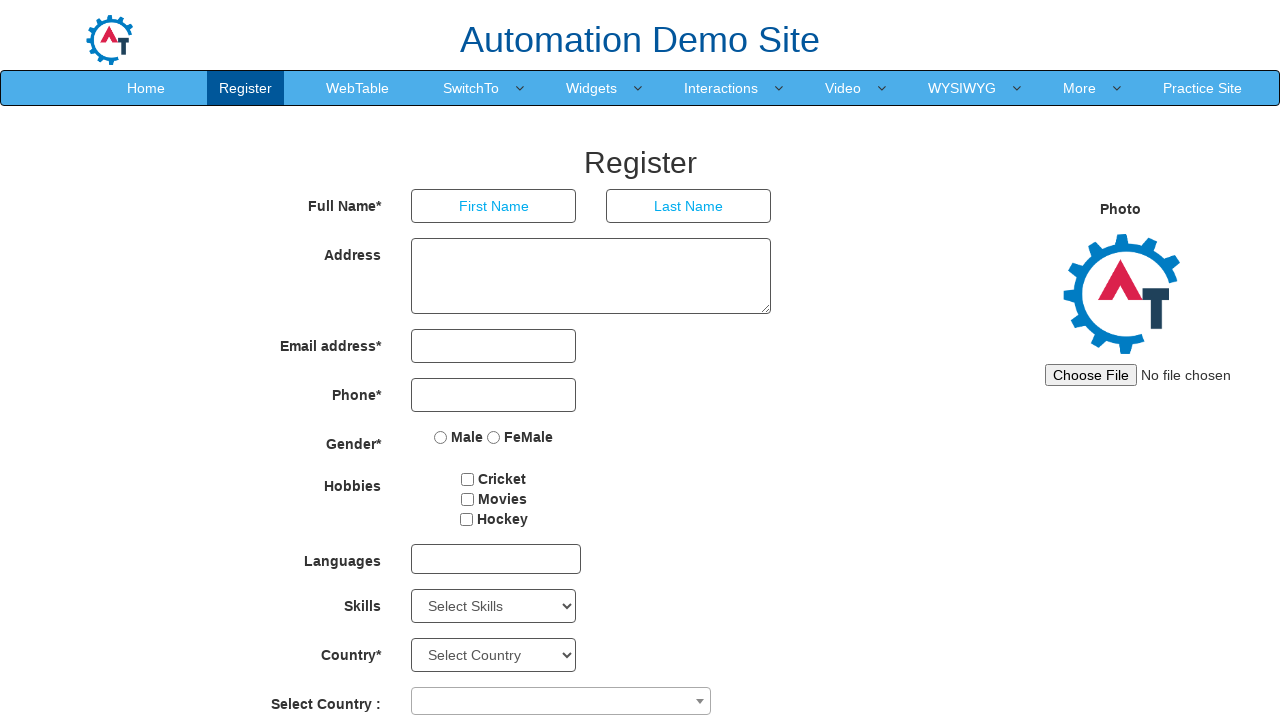

Filled first name field with 'Jonathan' on input[placeholder='First Name']
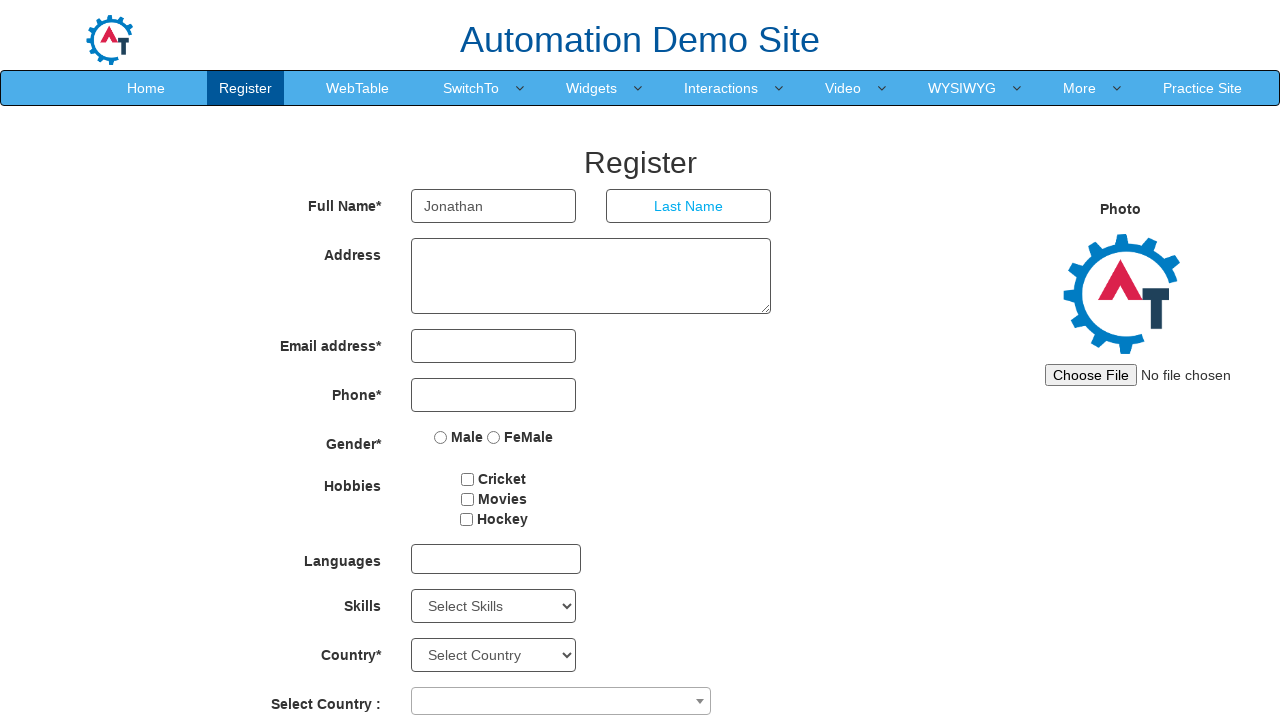

Filled last name field with 'Smith' on input[placeholder='Last Name']
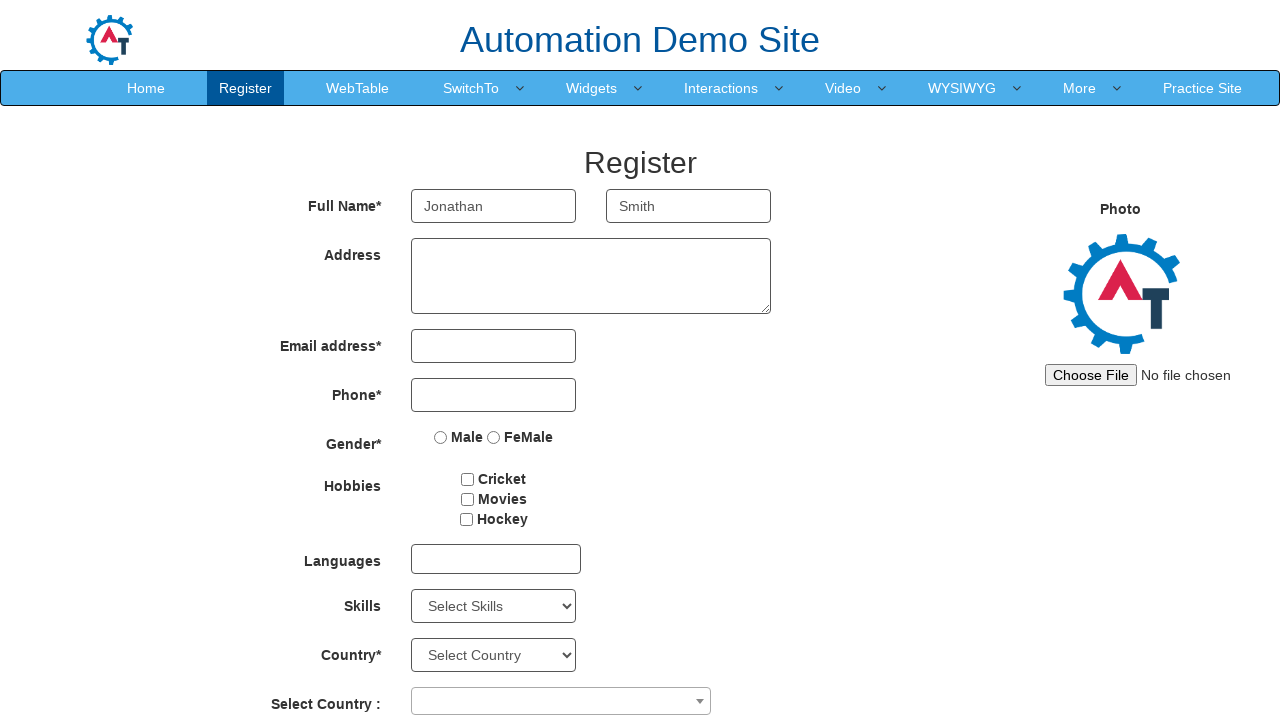

Filled address field with '123 Main Street, Apt 4B, New York' on textarea[ng-model='Adress']
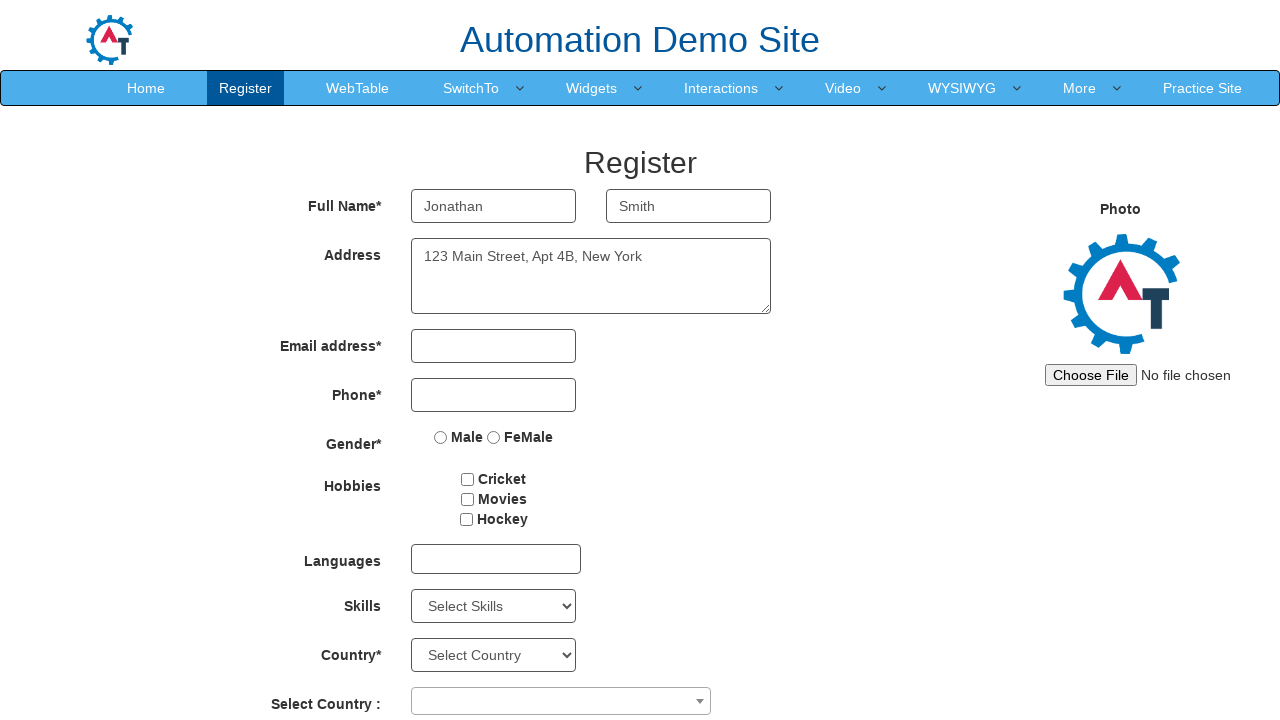

Filled email field with 'jonathan.smith@example.com' on input[type='email']
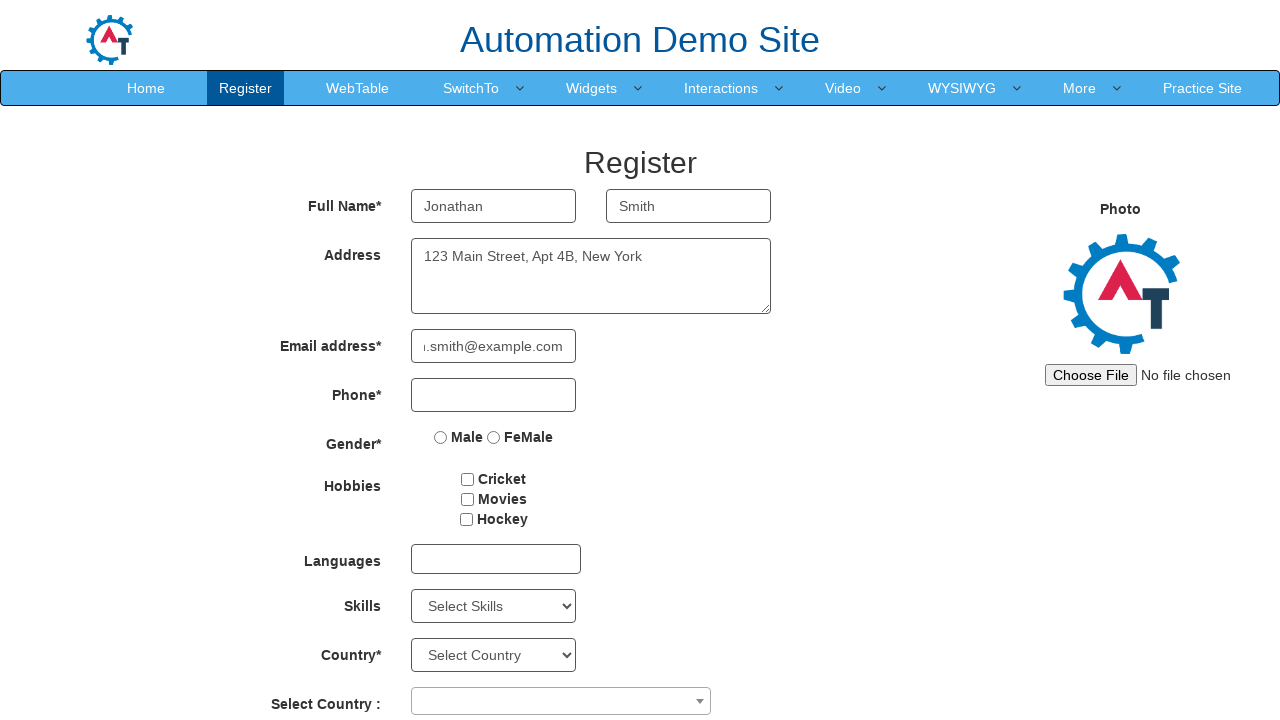

Filled phone number field with '5551234567' on input[type='tel']
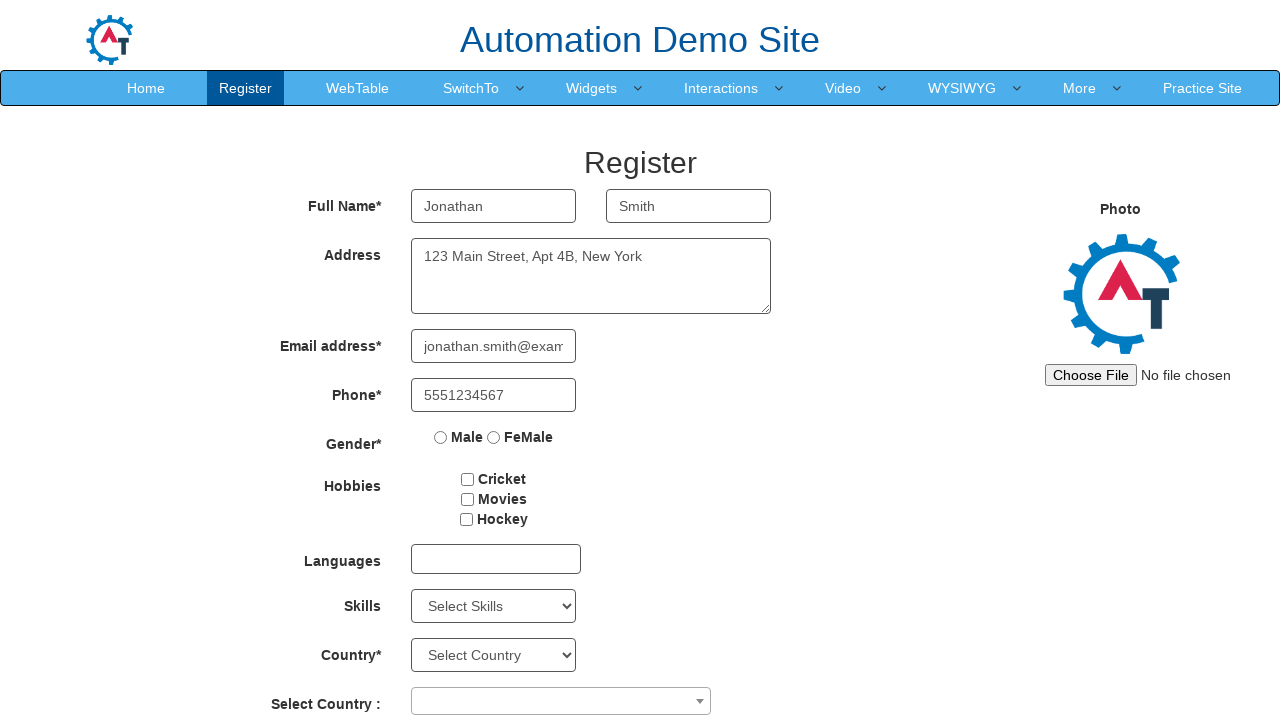

Selected 'Male' gender radio button at (441, 437) on input[value='Male']
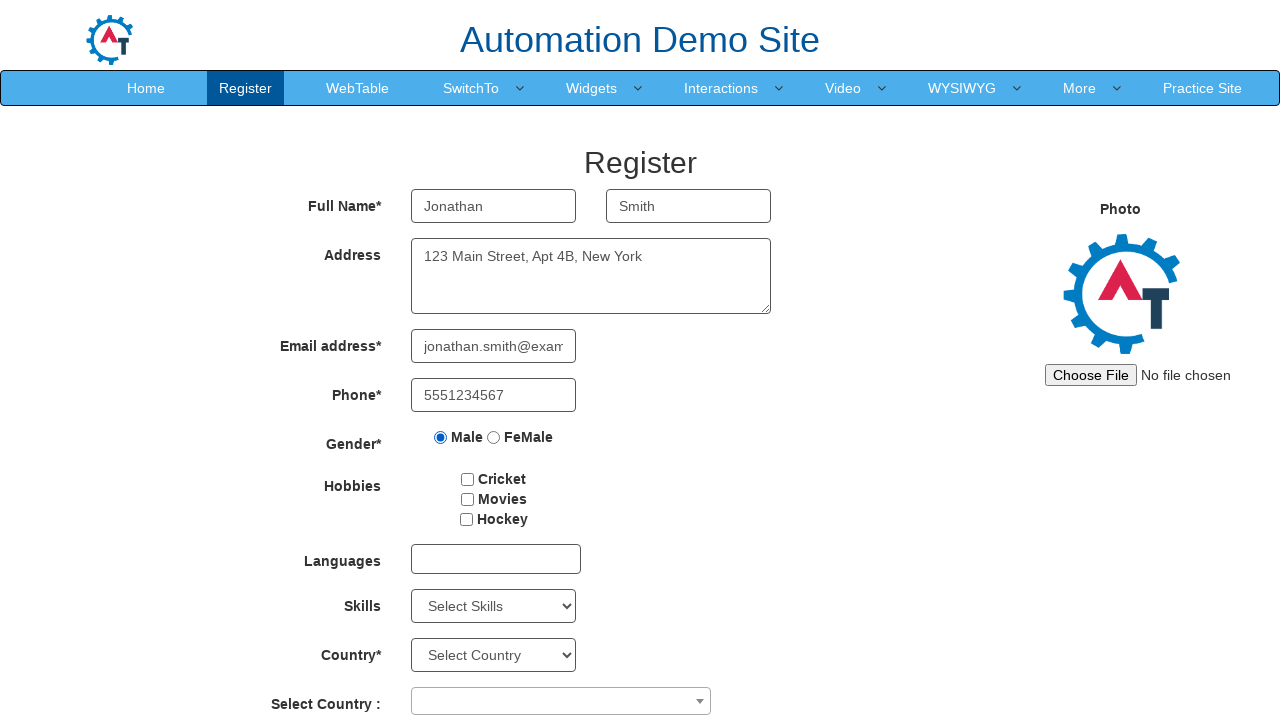

Checked first hobby checkbox at (468, 479) on #checkbox1
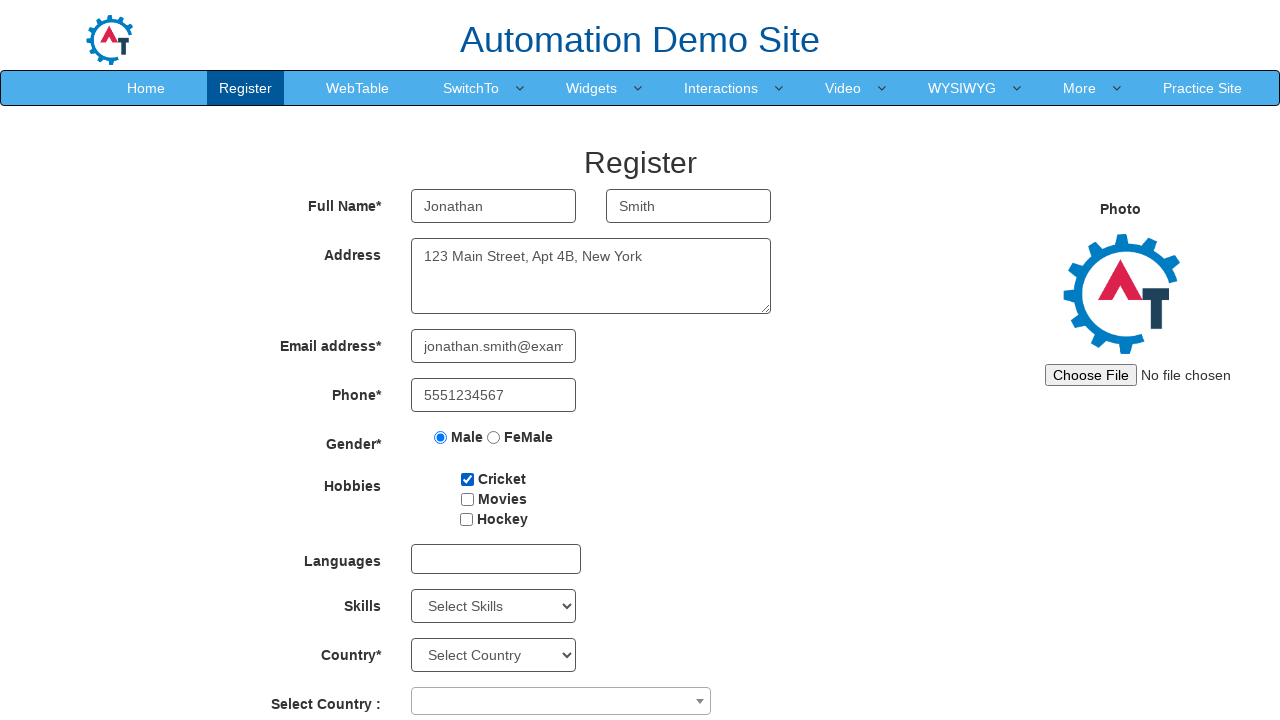

Cleared first name field on input[placeholder='First Name']
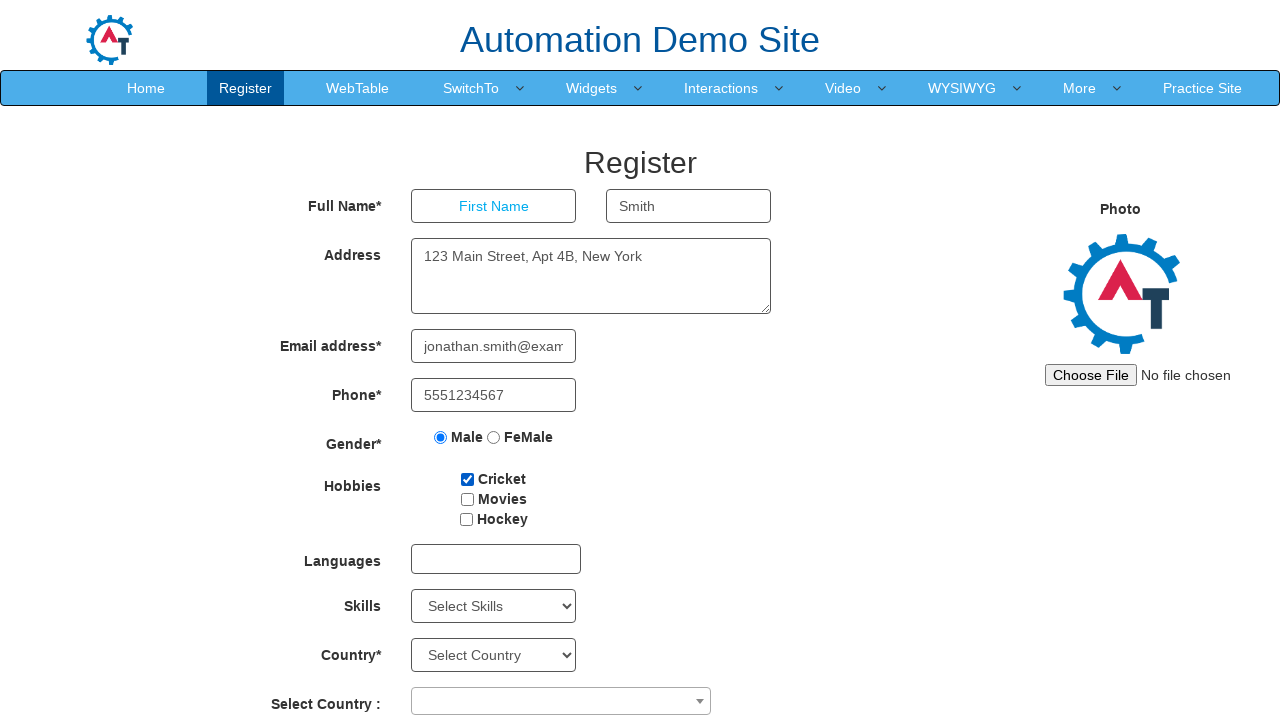

Re-entered first name field with 'Michael' on input[placeholder='First Name']
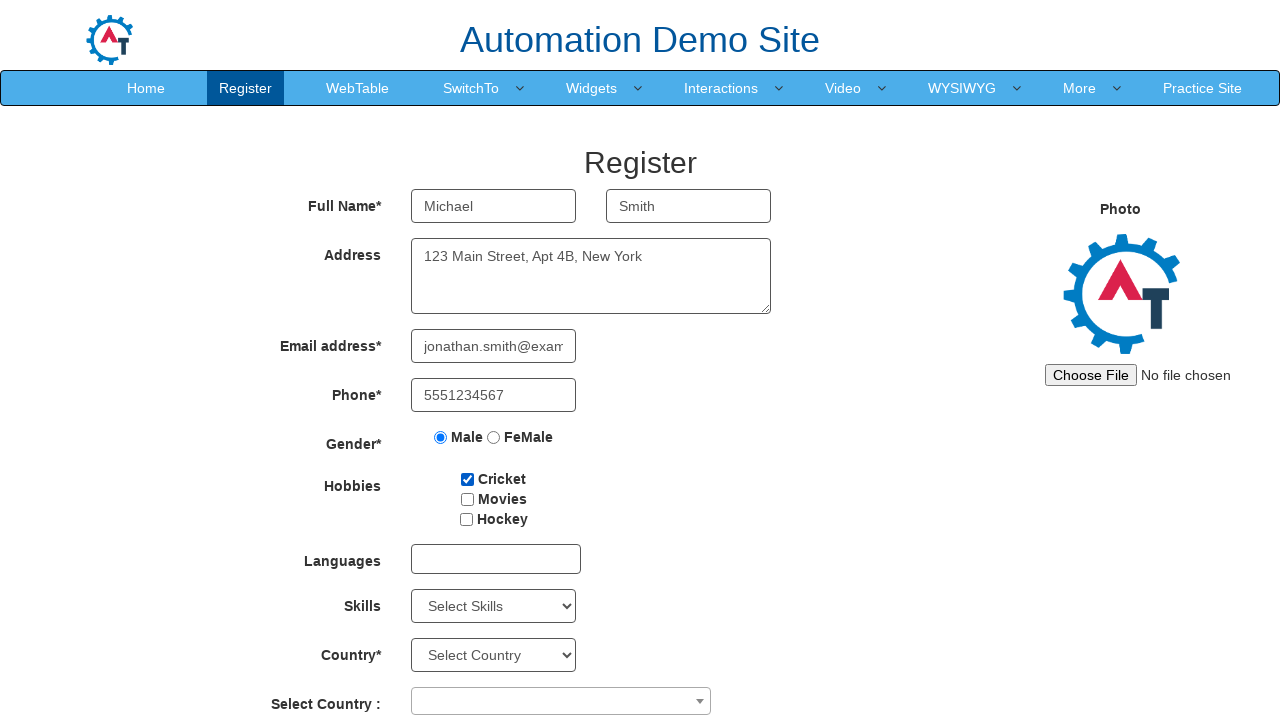

Checked third hobby checkbox at (466, 519) on #checkbox3
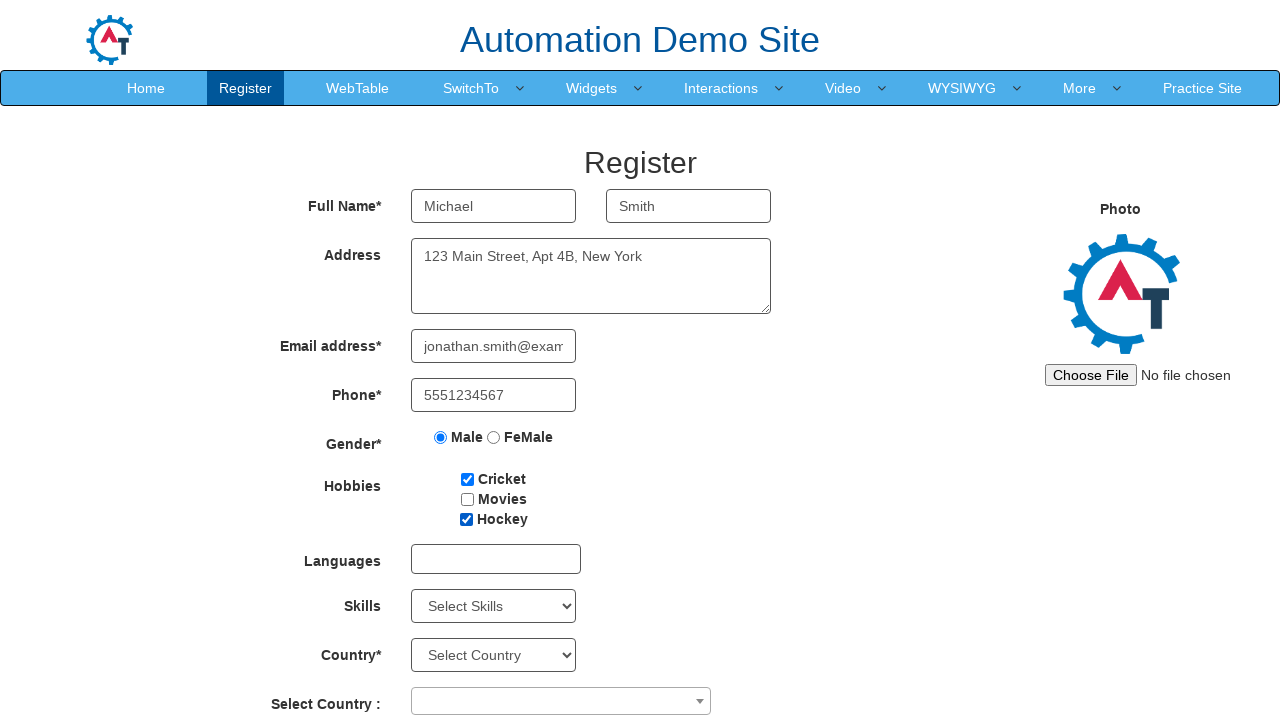

Clicked on languages multi-select dropdown at (496, 559) on #msdd
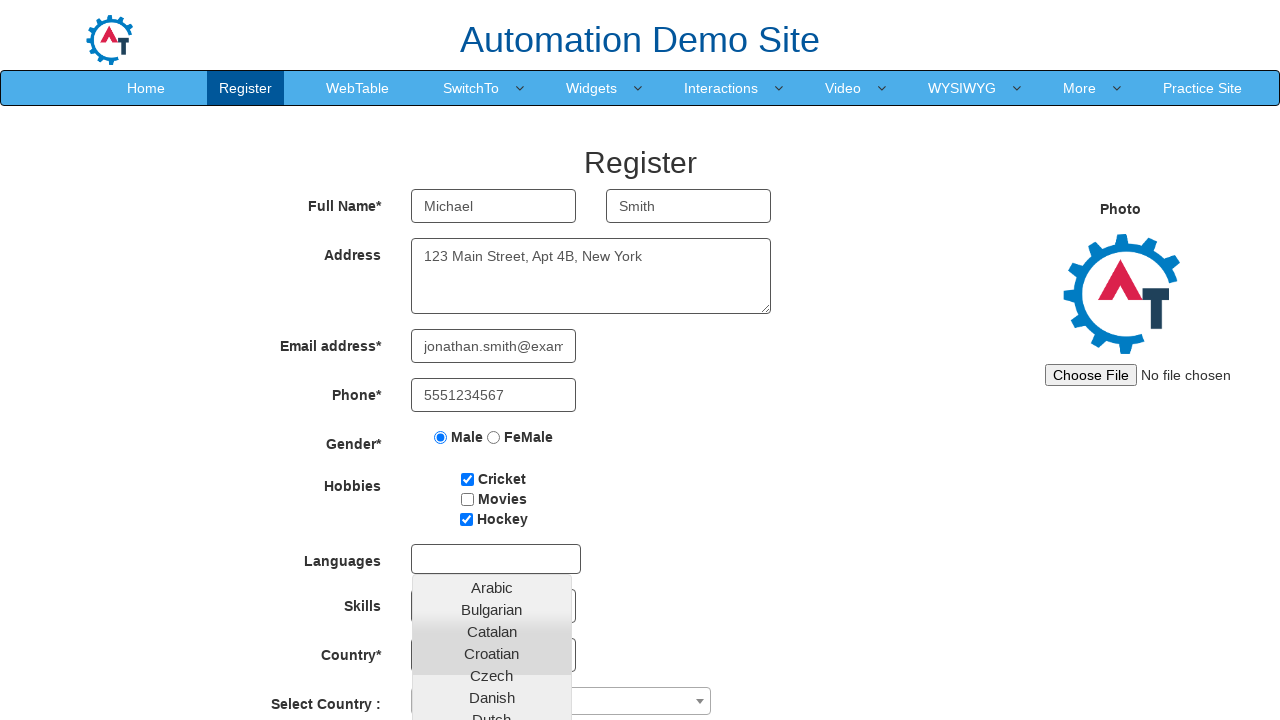

Waited 500ms for dropdown to open
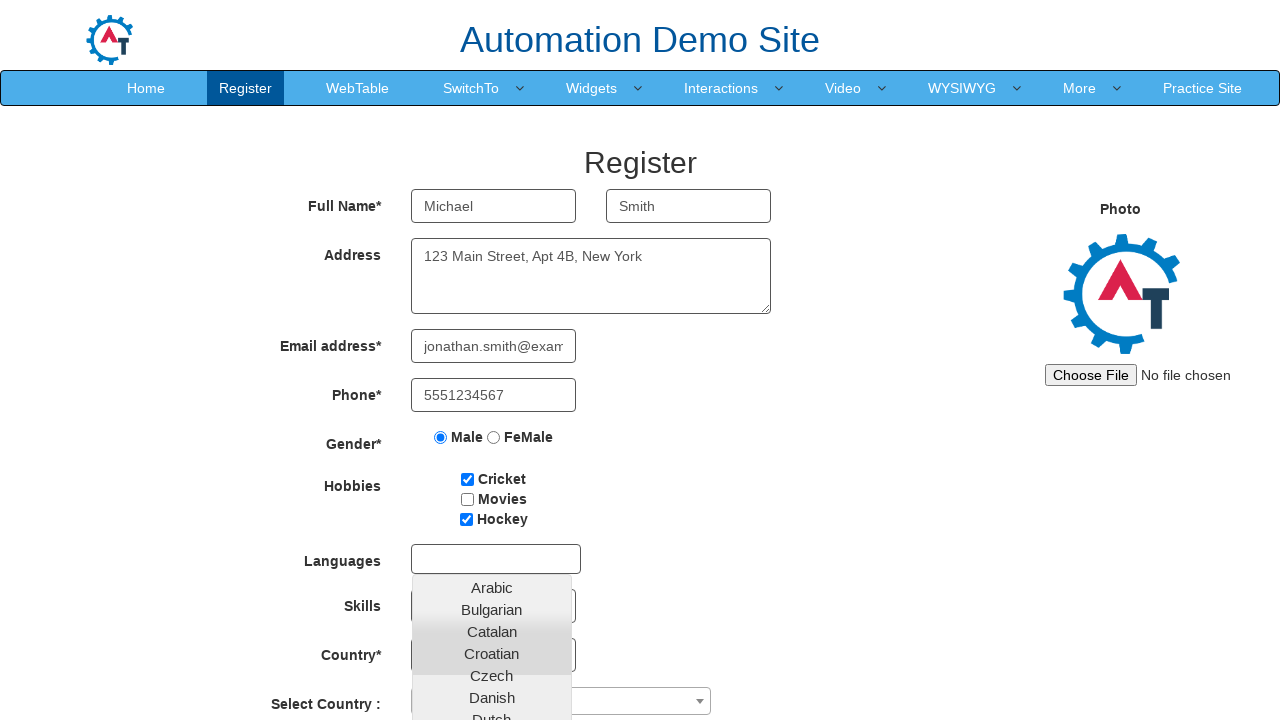

Selected year of birth '1998' on #yearbox
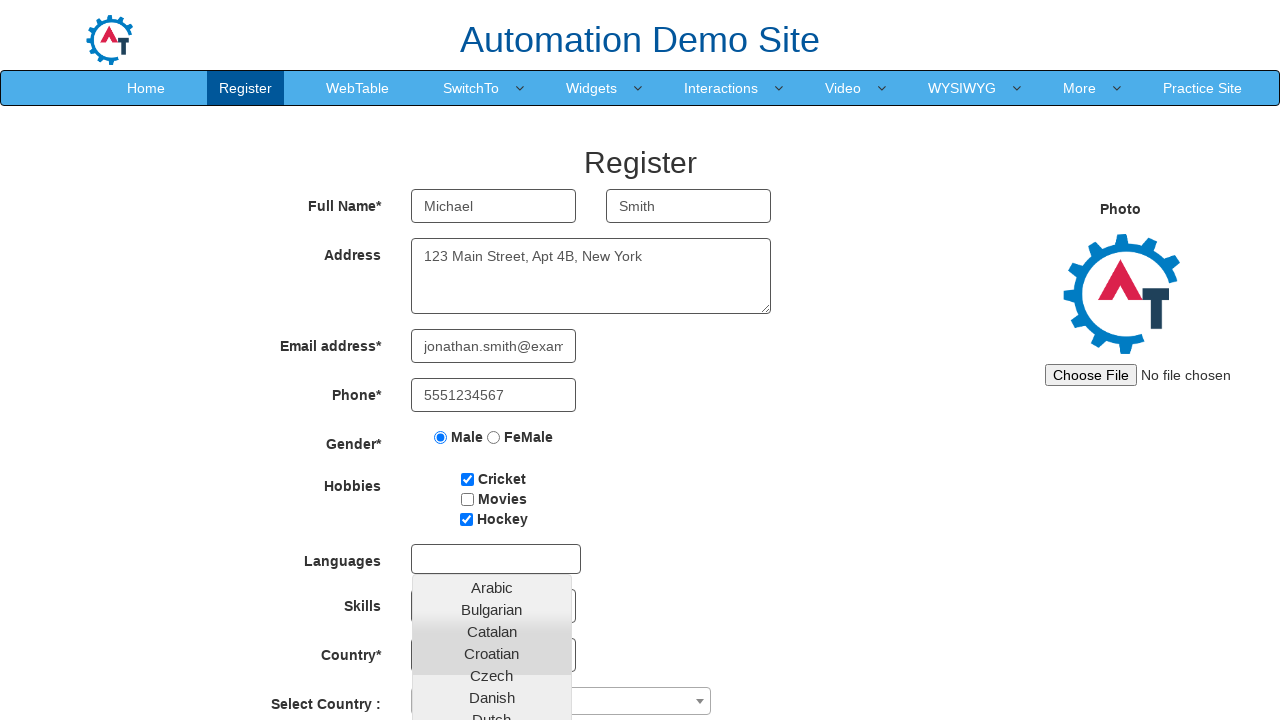

Selected month of birth 'September' on select[placeholder='Month']
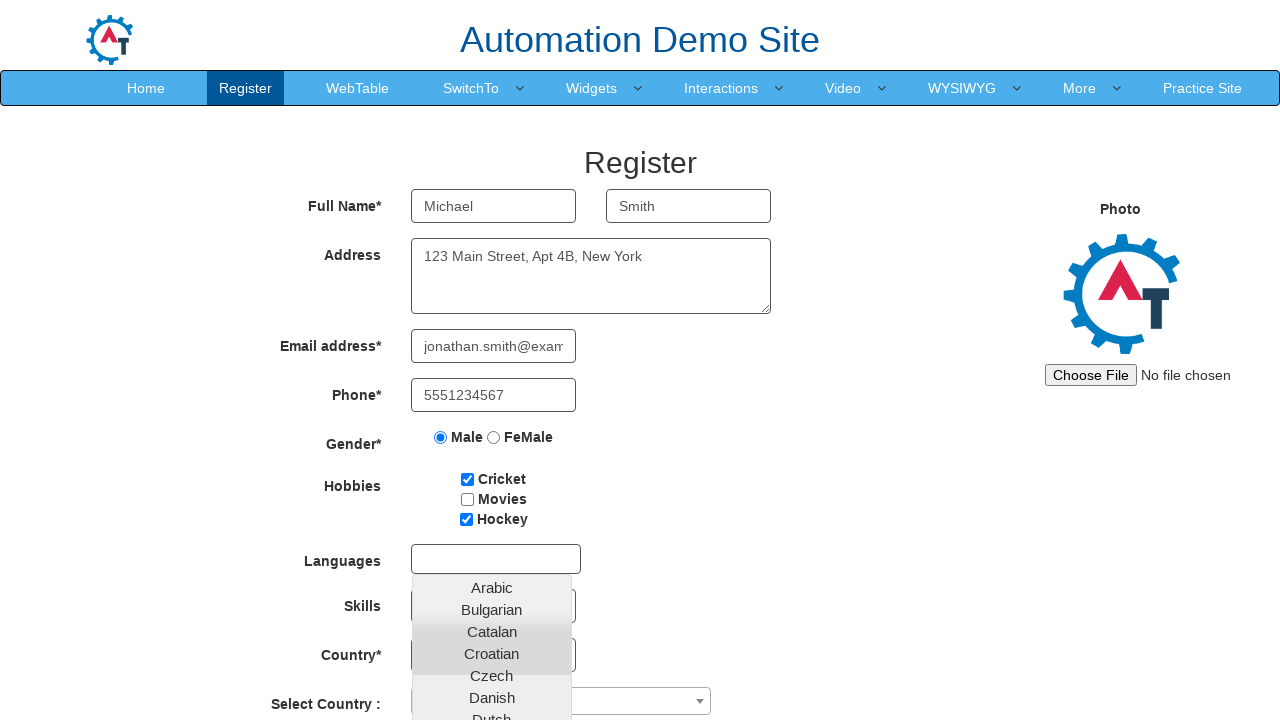

Selected day of birth '20' on #daybox
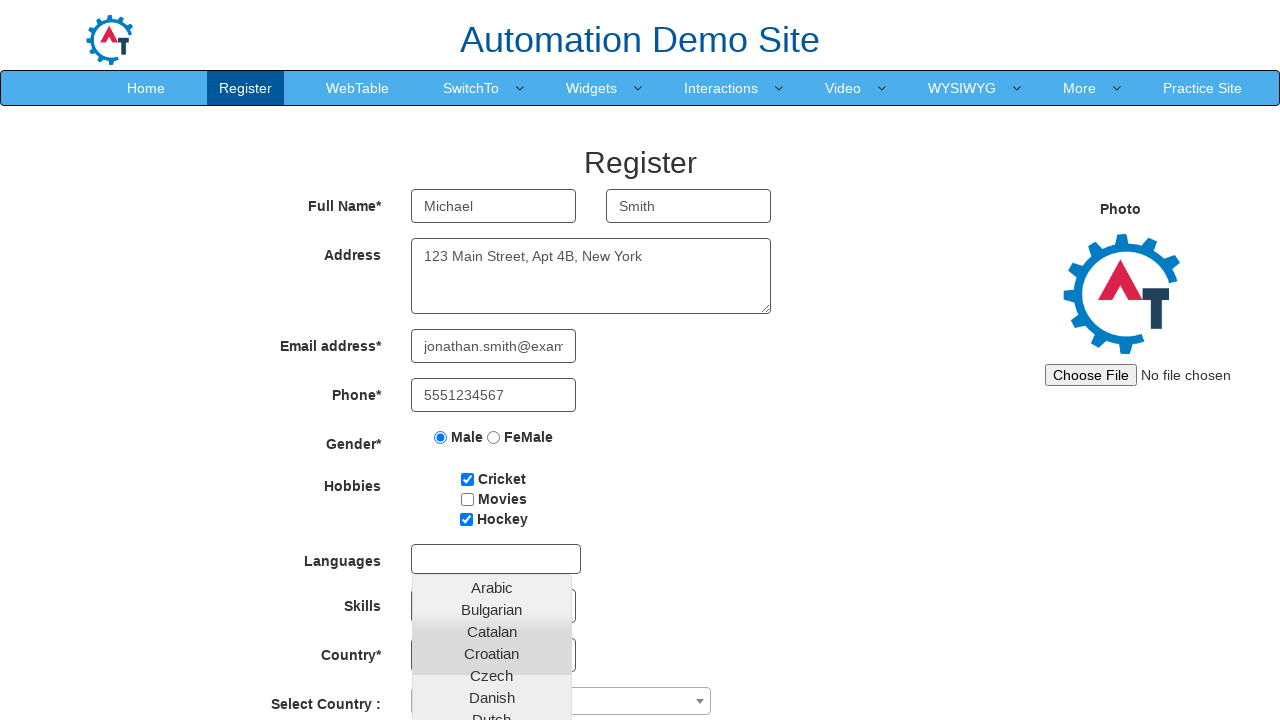

Changed year of birth to '2000' on #yearbox
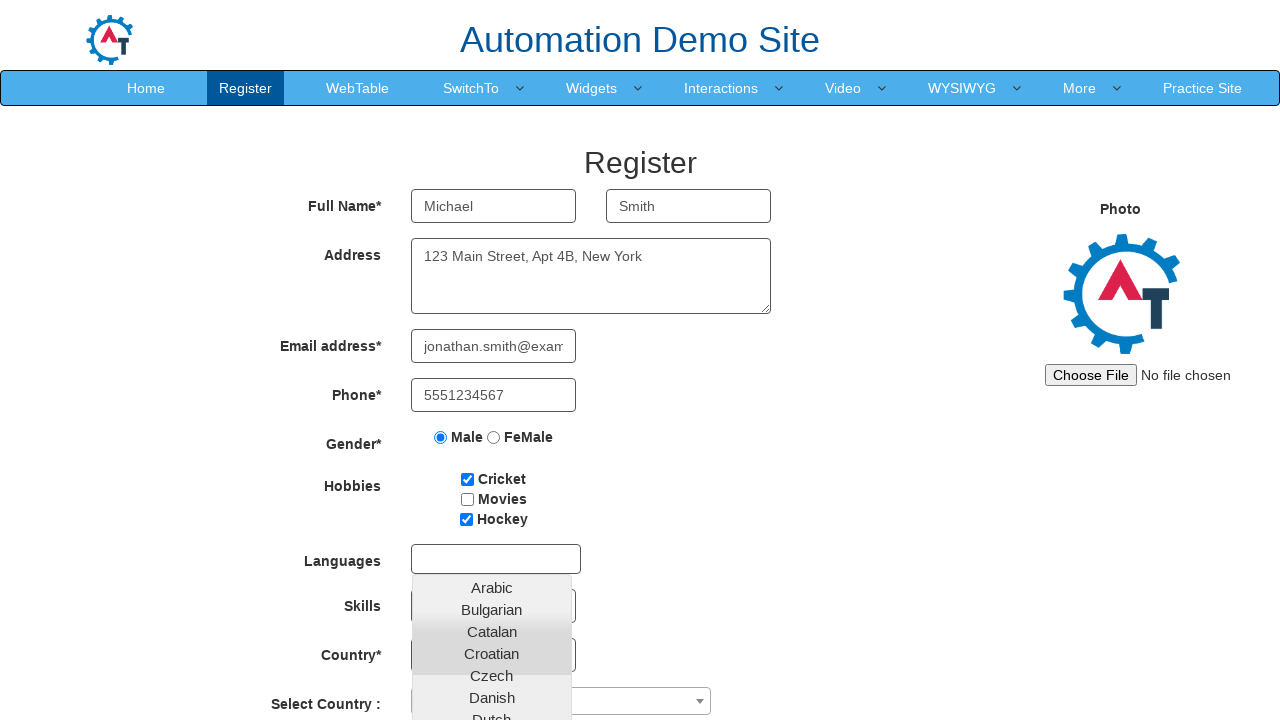

Changed month of birth to 'February' on select[placeholder='Month']
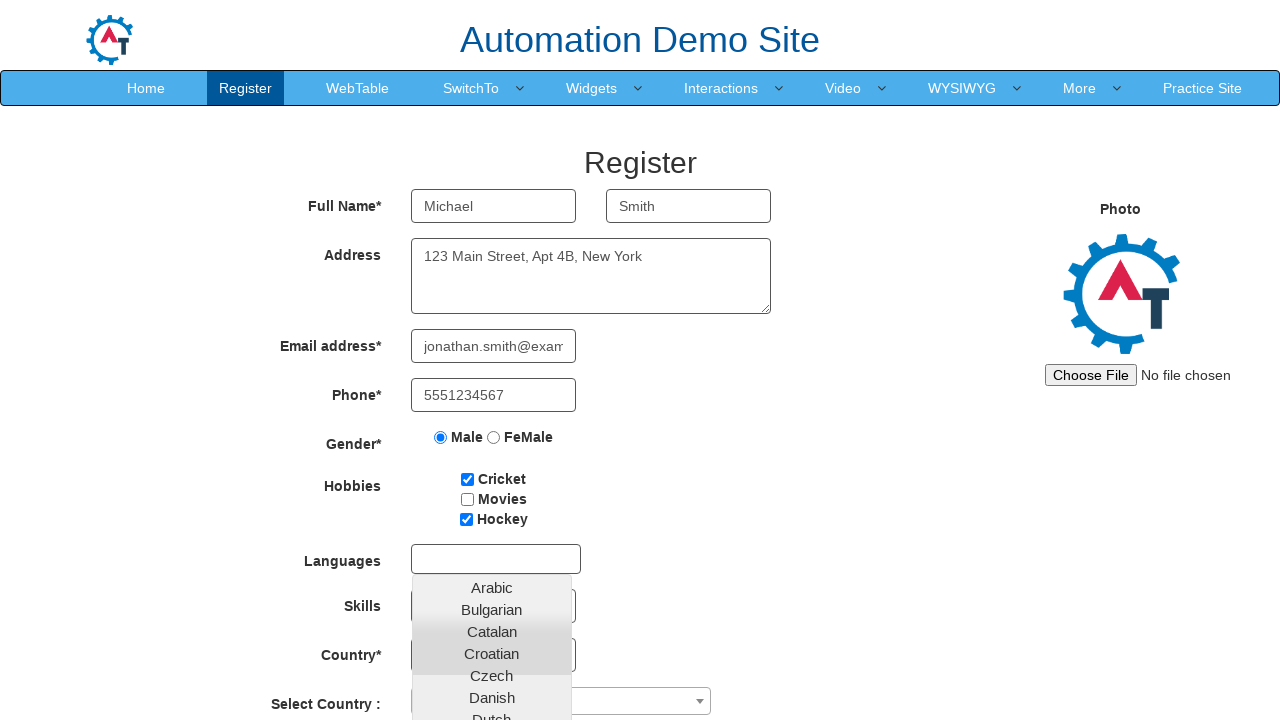

Changed day of birth to '29' on #daybox
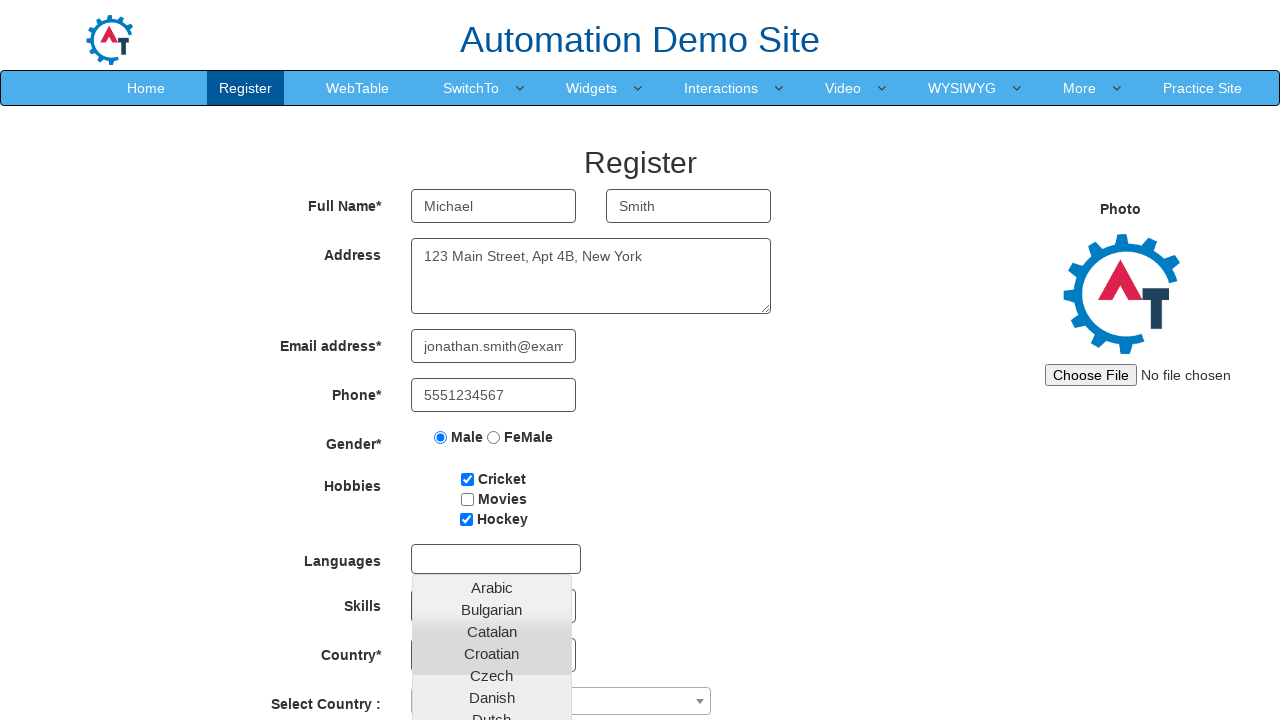

Verified submit button is present on the page
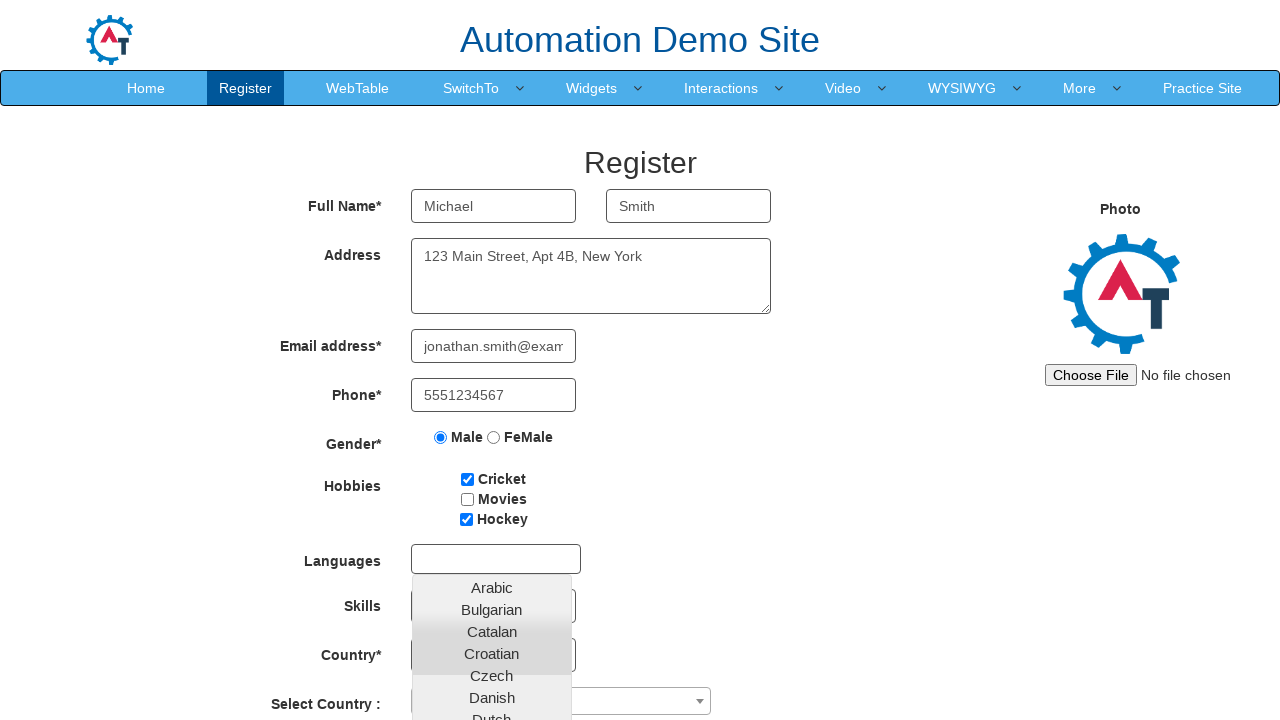

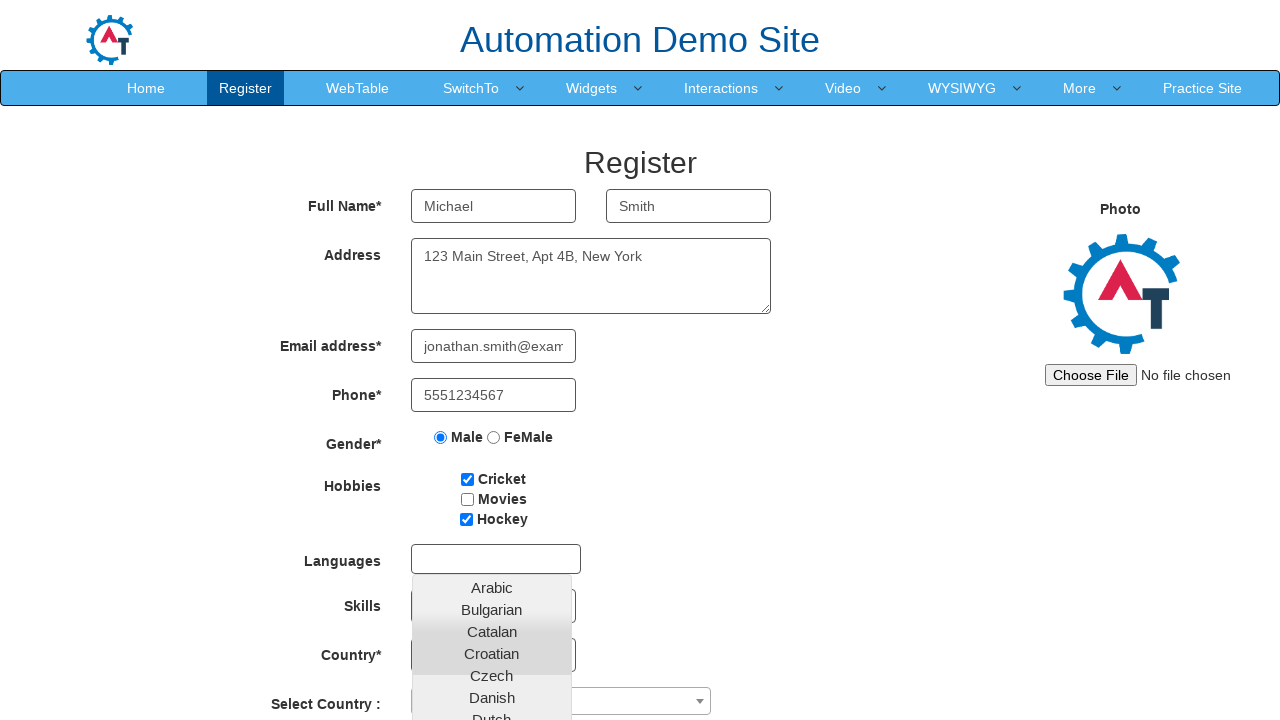